Demonstrates XPath sibling and parent traversal by locating buttons in the header using following-sibling and parent axes, then verifying the elements are accessible.

Starting URL: https://rahulshettyacademy.com/AutomationPractice/

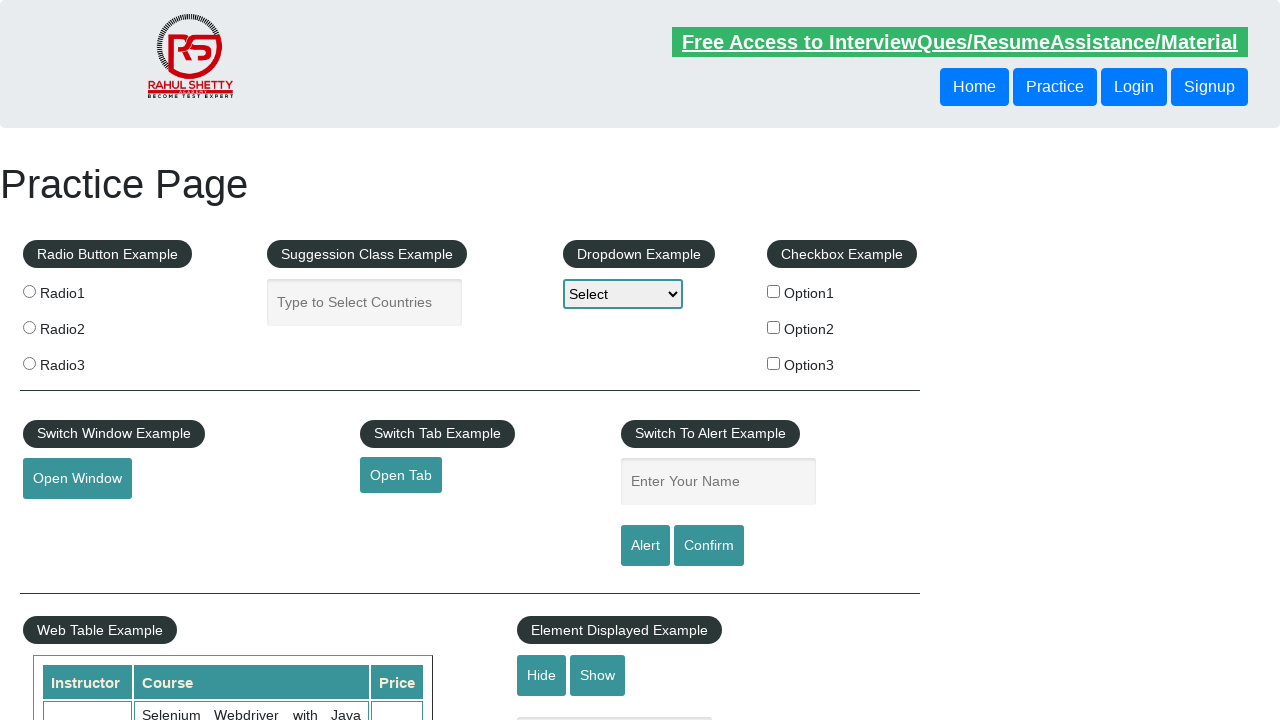

Waited for first header button to be visible
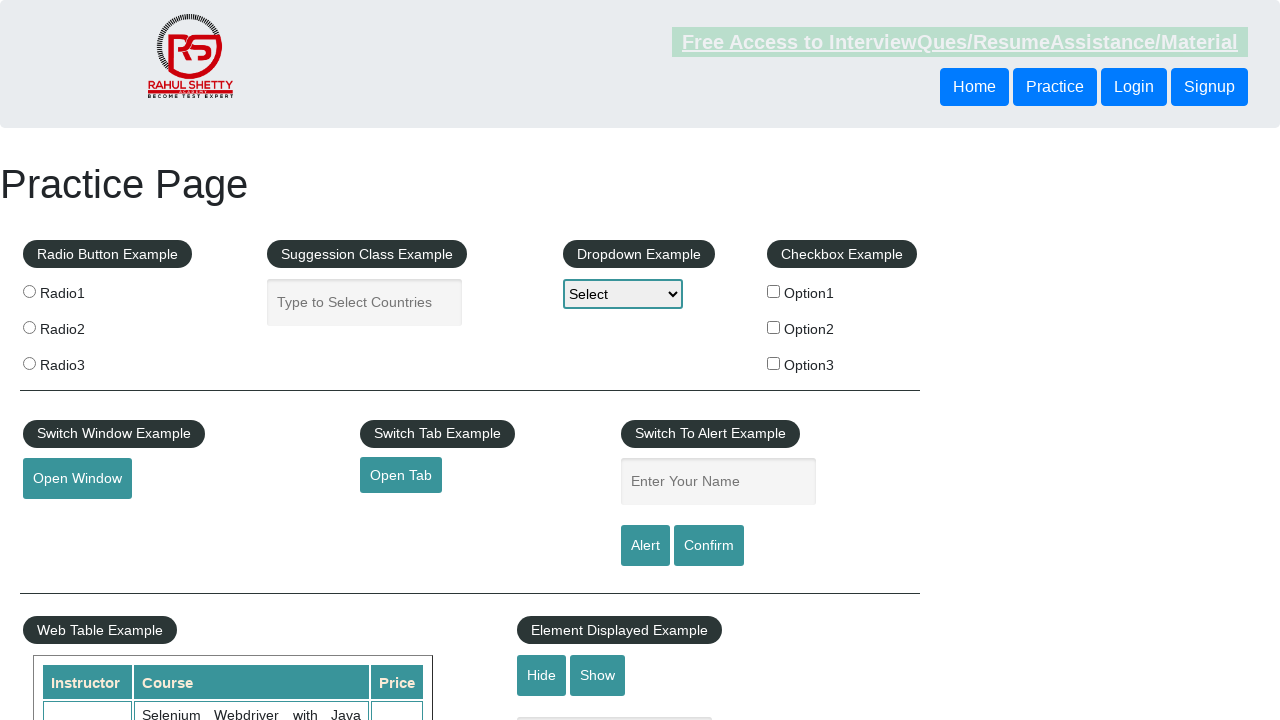

Located sibling button using following-sibling XPath axis
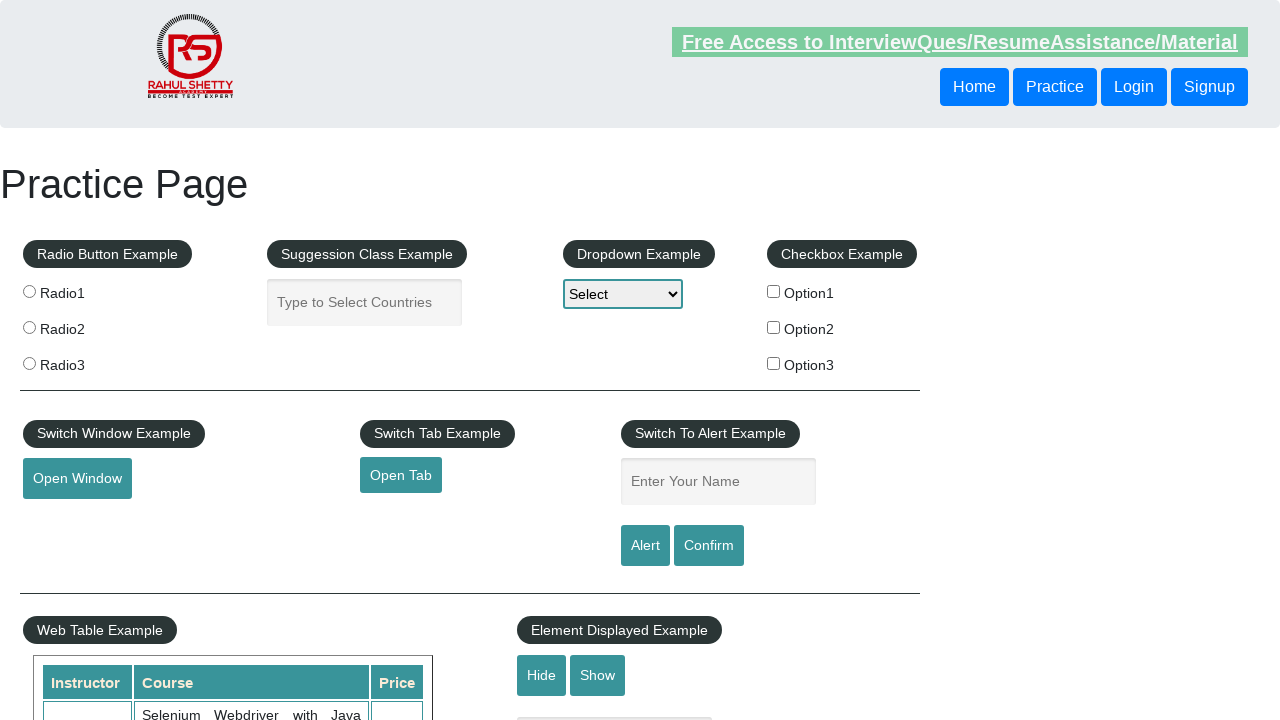

Waited for sibling button to be visible
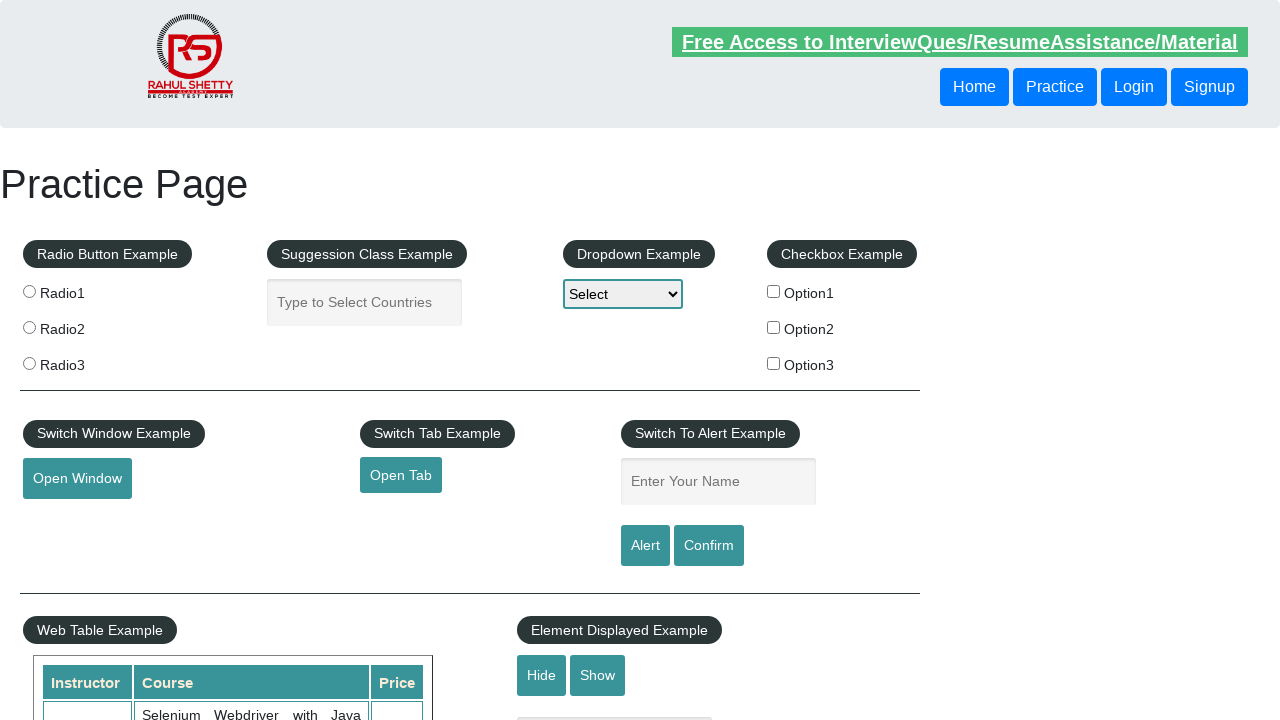

Retrieved and printed text content of sibling button
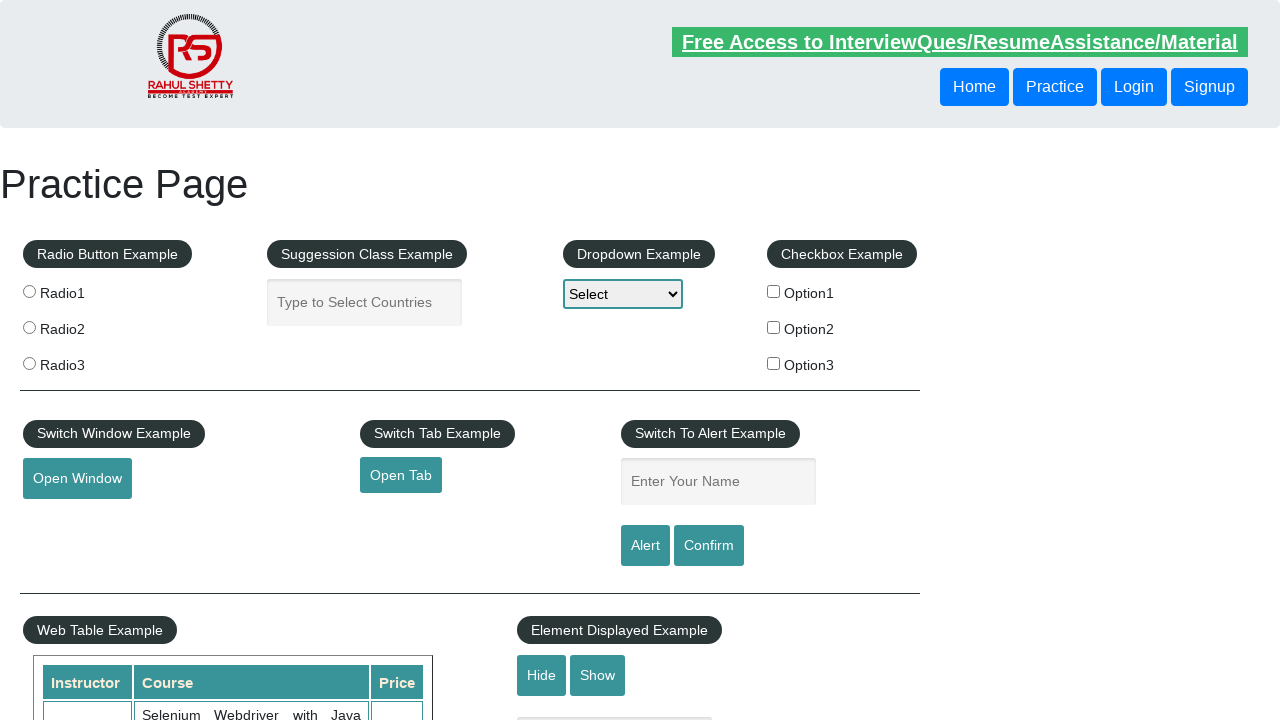

Located button using parent axis traversal XPath
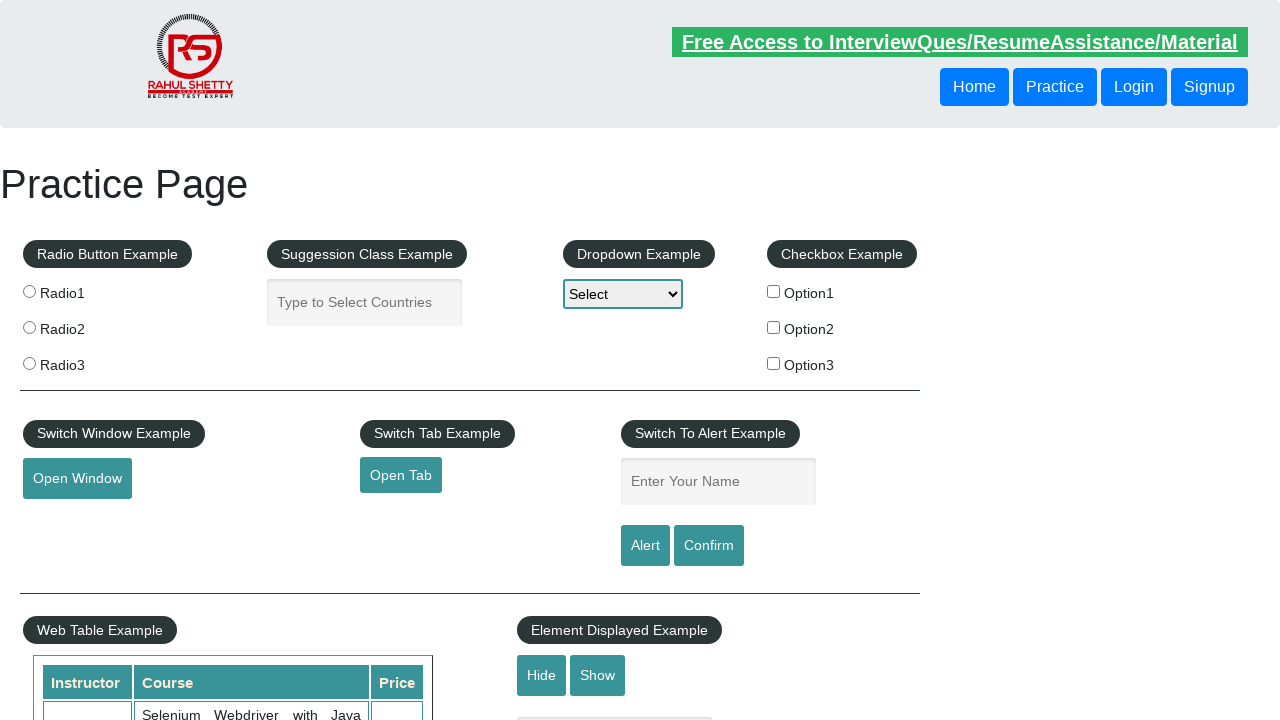

Retrieved and printed text content of button accessed via parent traversal
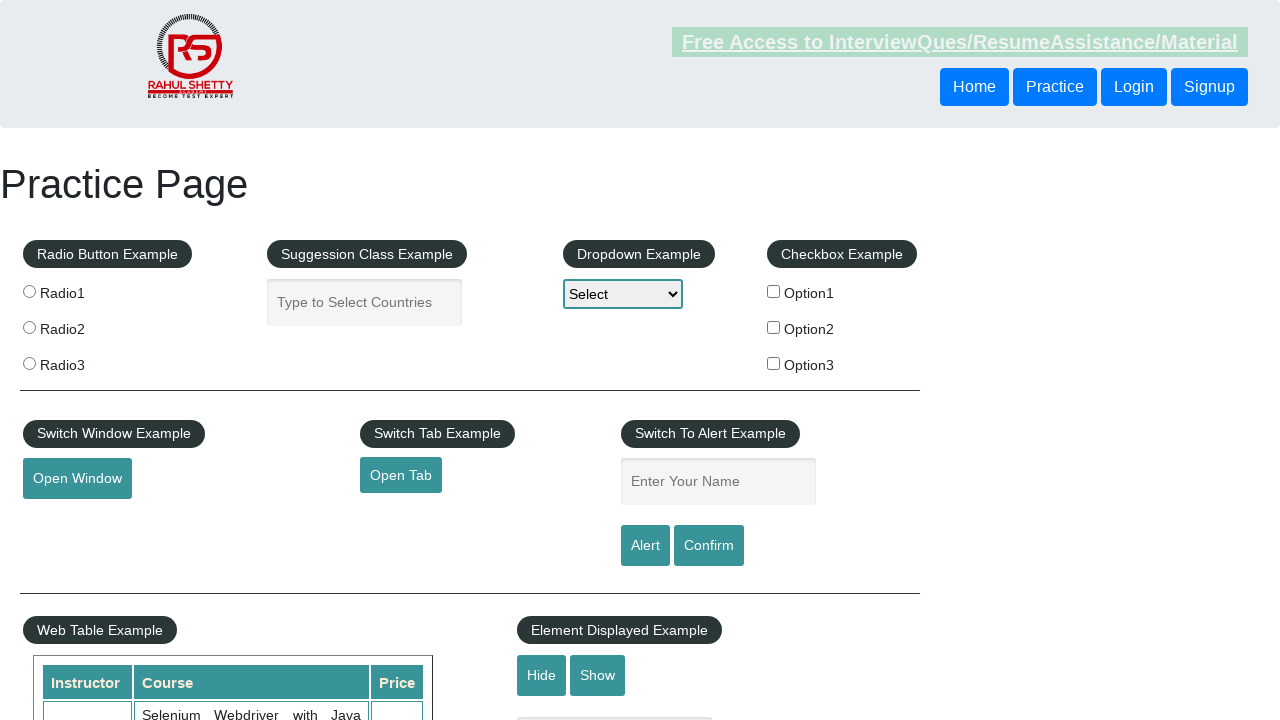

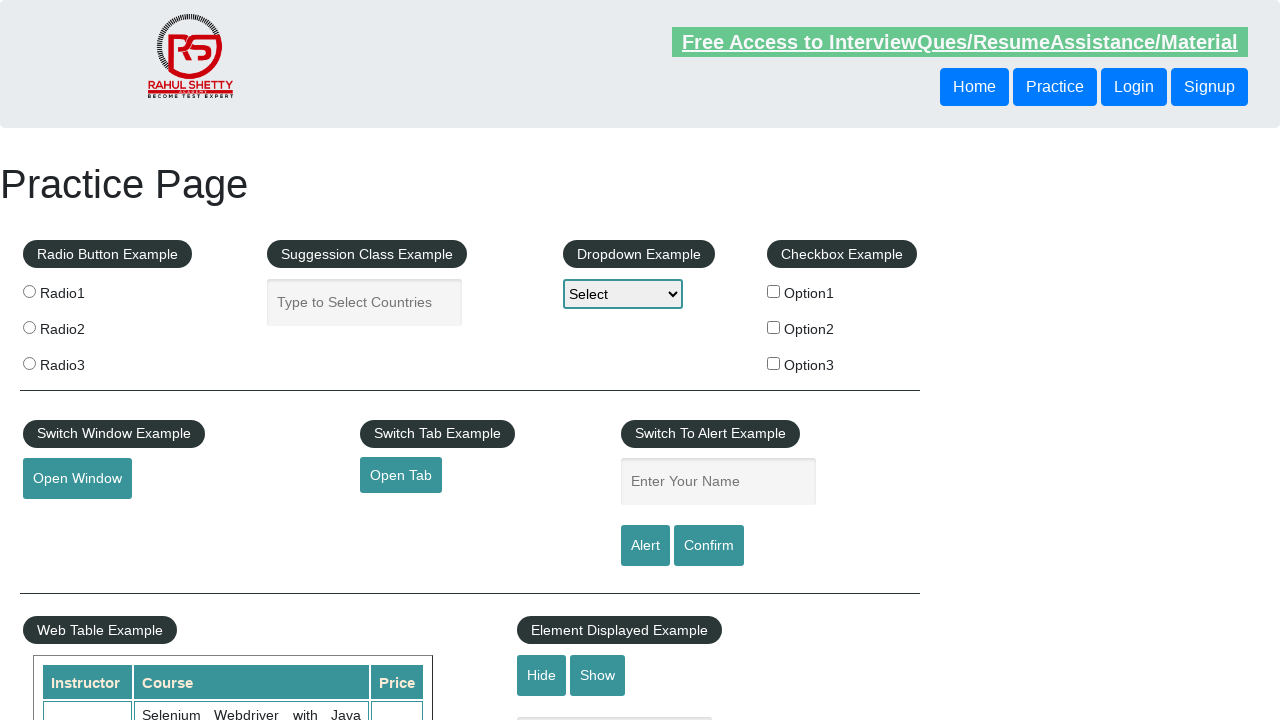